Tests that a todo item is removed when edited to an empty string

Starting URL: https://demo.playwright.dev/todomvc

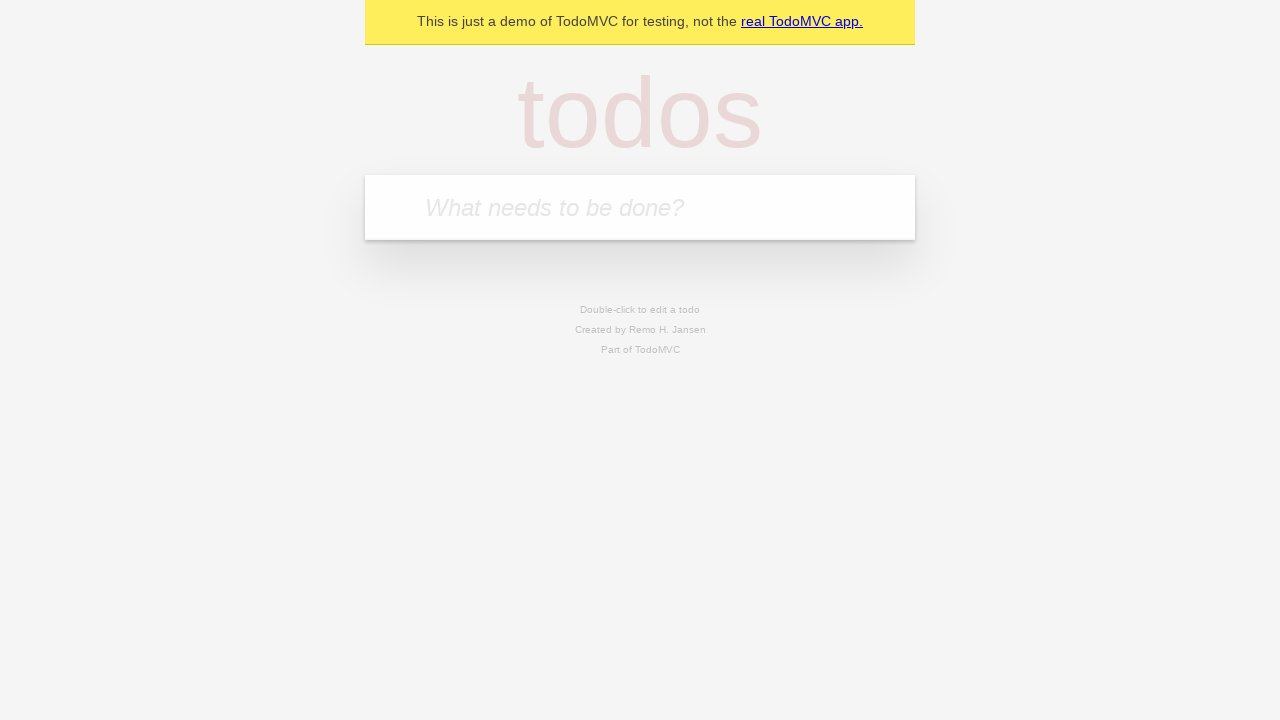

Filled todo input with 'buy some cheese' on internal:attr=[placeholder="What needs to be done?"i]
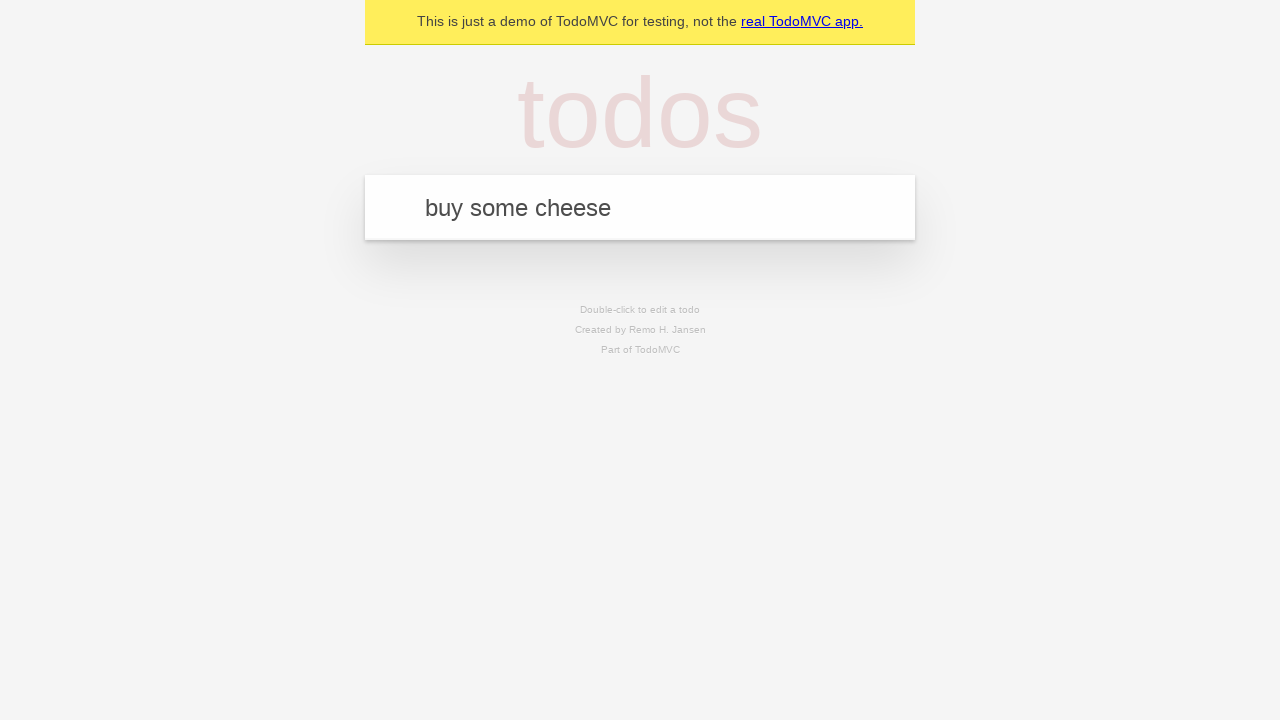

Pressed Enter to create todo item 'buy some cheese' on internal:attr=[placeholder="What needs to be done?"i]
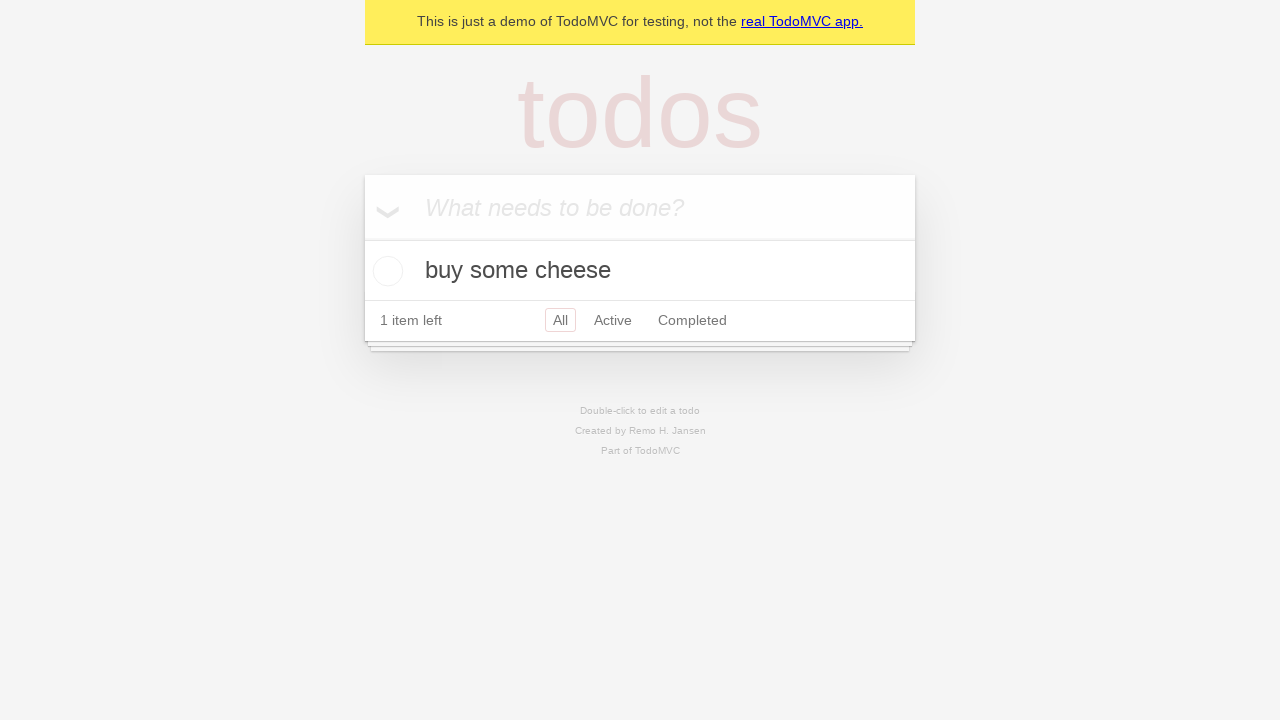

Filled todo input with 'feed the cat' on internal:attr=[placeholder="What needs to be done?"i]
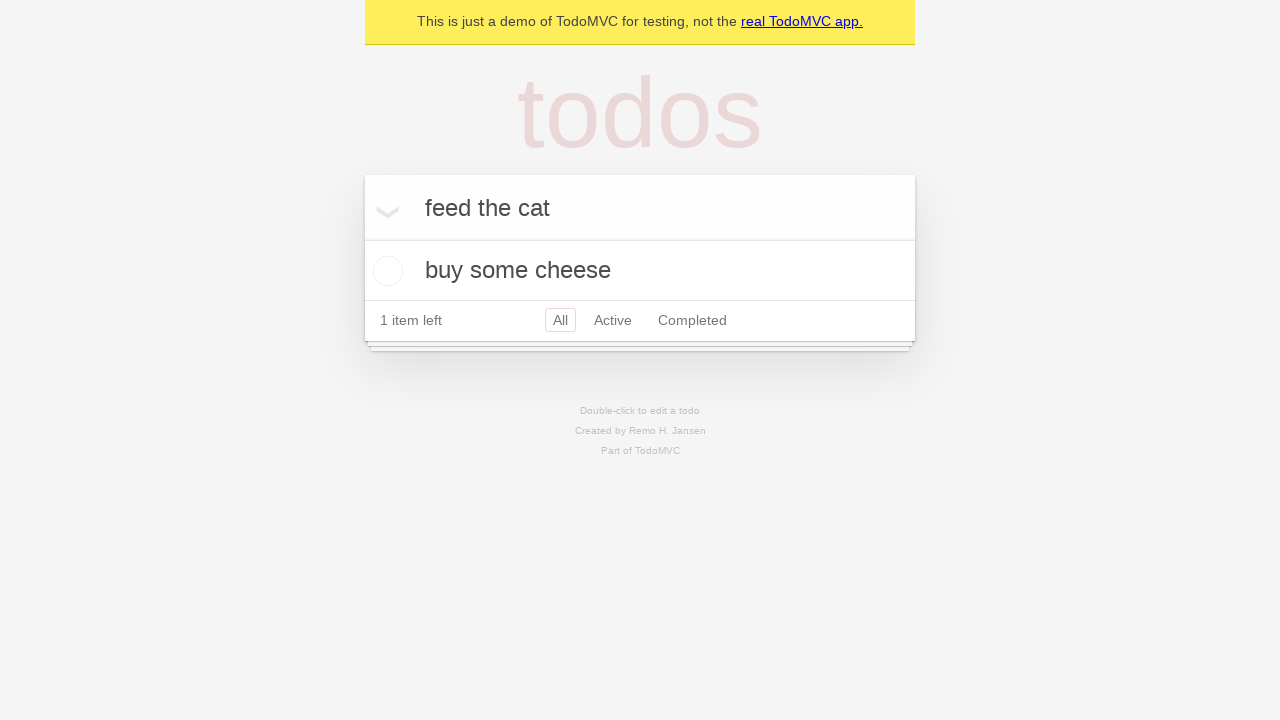

Pressed Enter to create todo item 'feed the cat' on internal:attr=[placeholder="What needs to be done?"i]
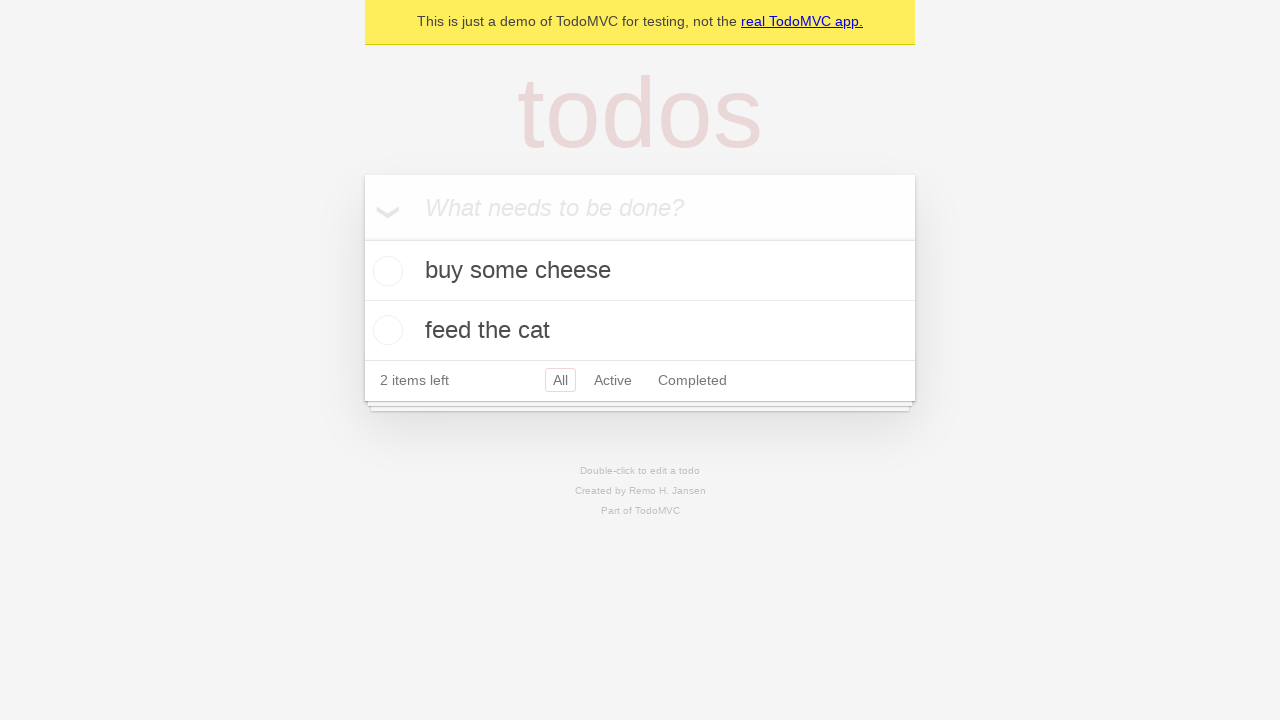

Filled todo input with 'book a doctors appointment' on internal:attr=[placeholder="What needs to be done?"i]
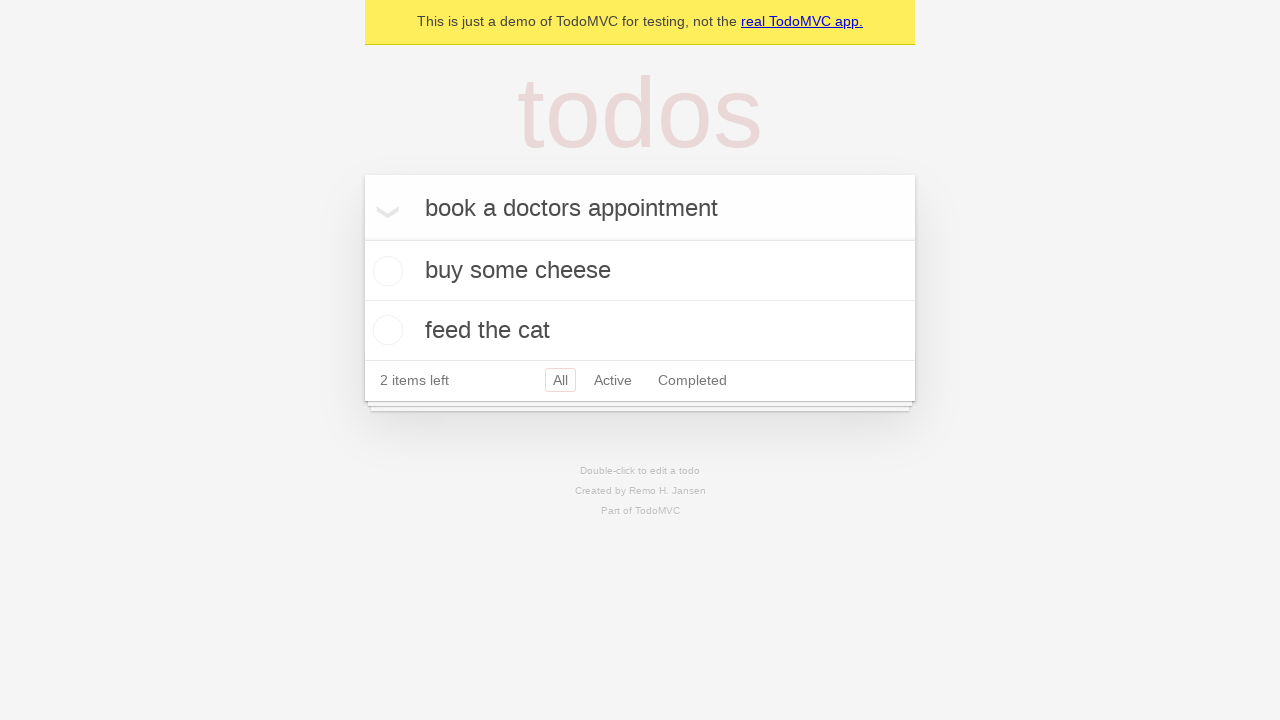

Pressed Enter to create todo item 'book a doctors appointment' on internal:attr=[placeholder="What needs to be done?"i]
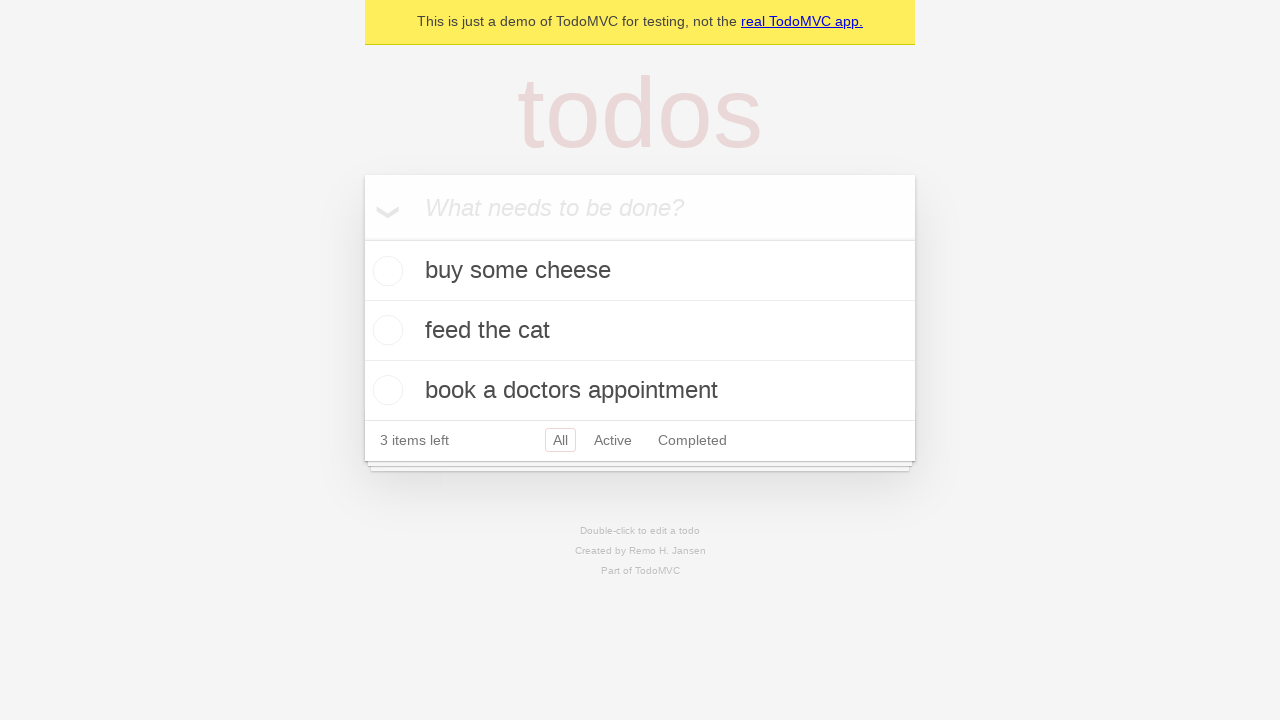

Double-clicked second todo item to enter edit mode at (640, 331) on internal:testid=[data-testid="todo-item"s] >> nth=1
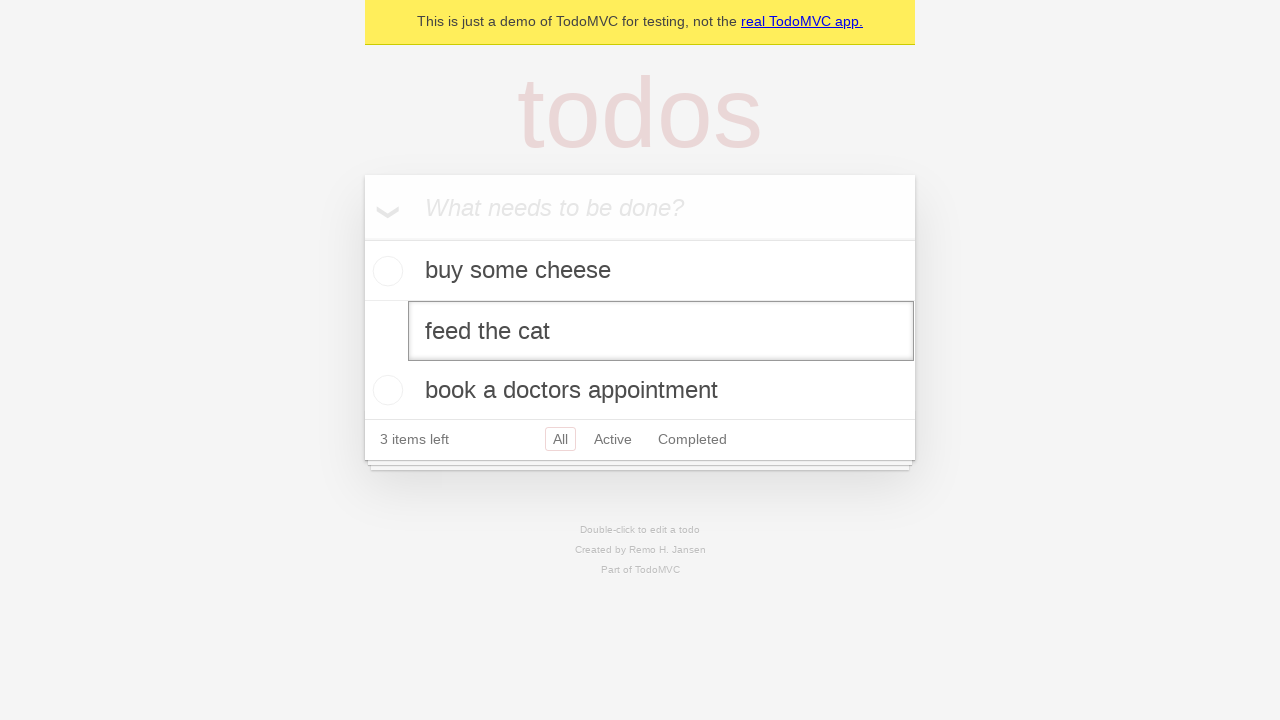

Cleared text from edit box on internal:testid=[data-testid="todo-item"s] >> nth=1 >> internal:role=textbox[nam
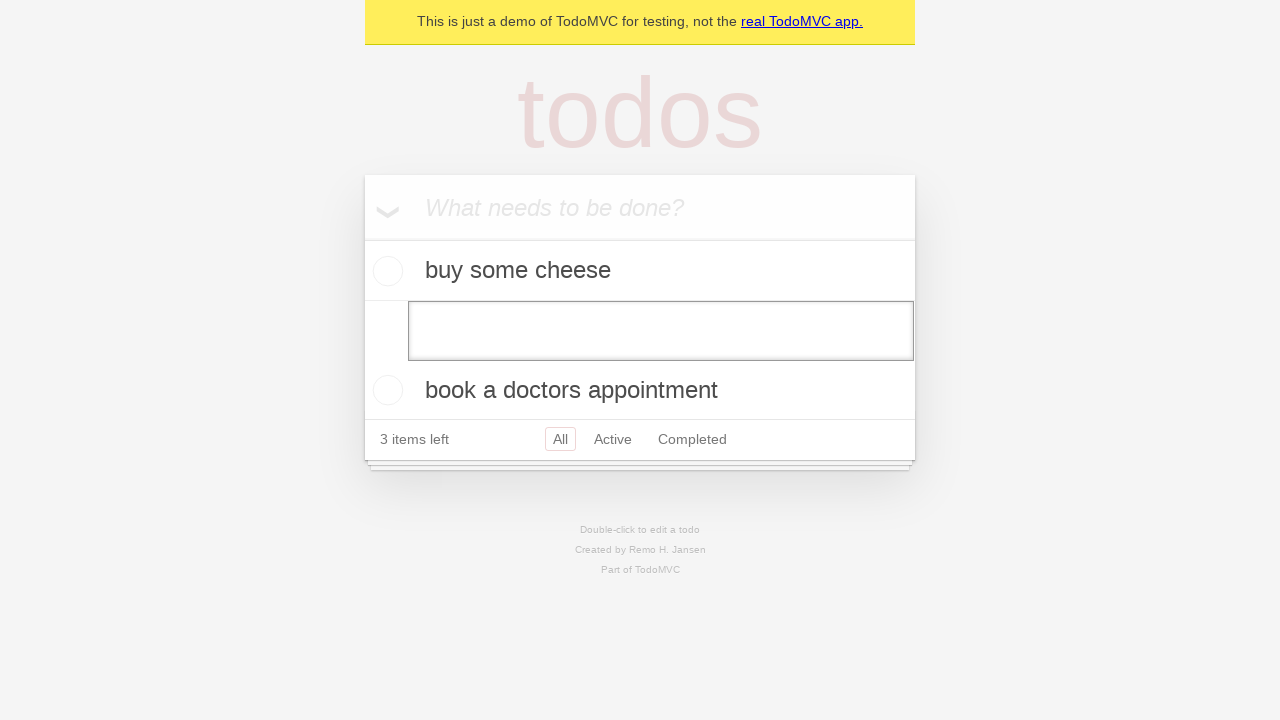

Pressed Enter to confirm empty text and remove todo item on internal:testid=[data-testid="todo-item"s] >> nth=1 >> internal:role=textbox[nam
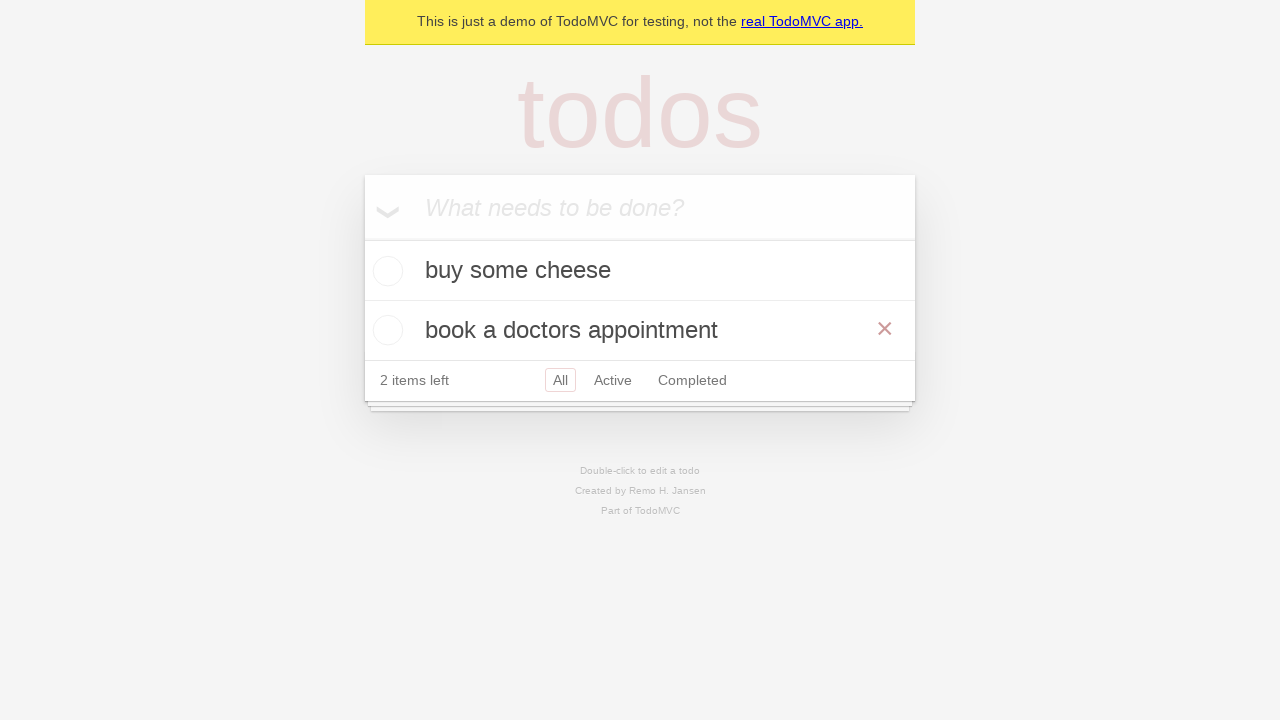

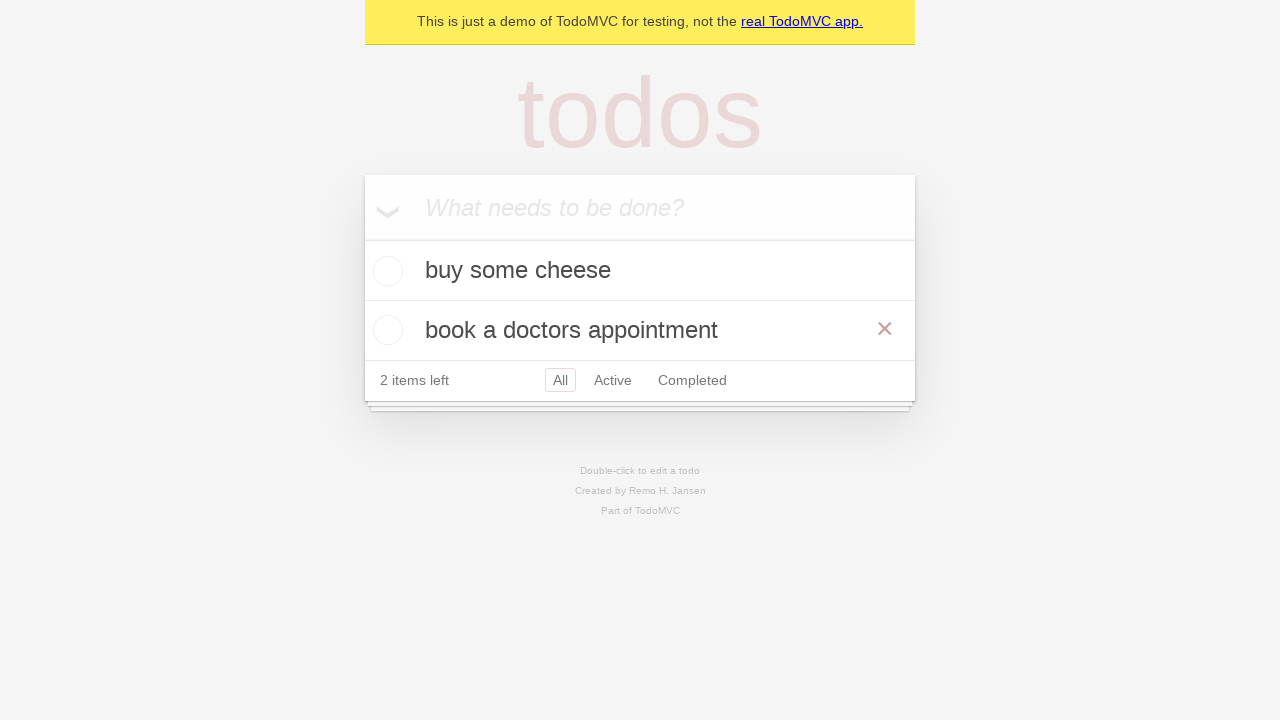